Clicks on the second promotional category element and verifies navigation to the category page

Starting URL: http://intershop5.skillbox.ru/

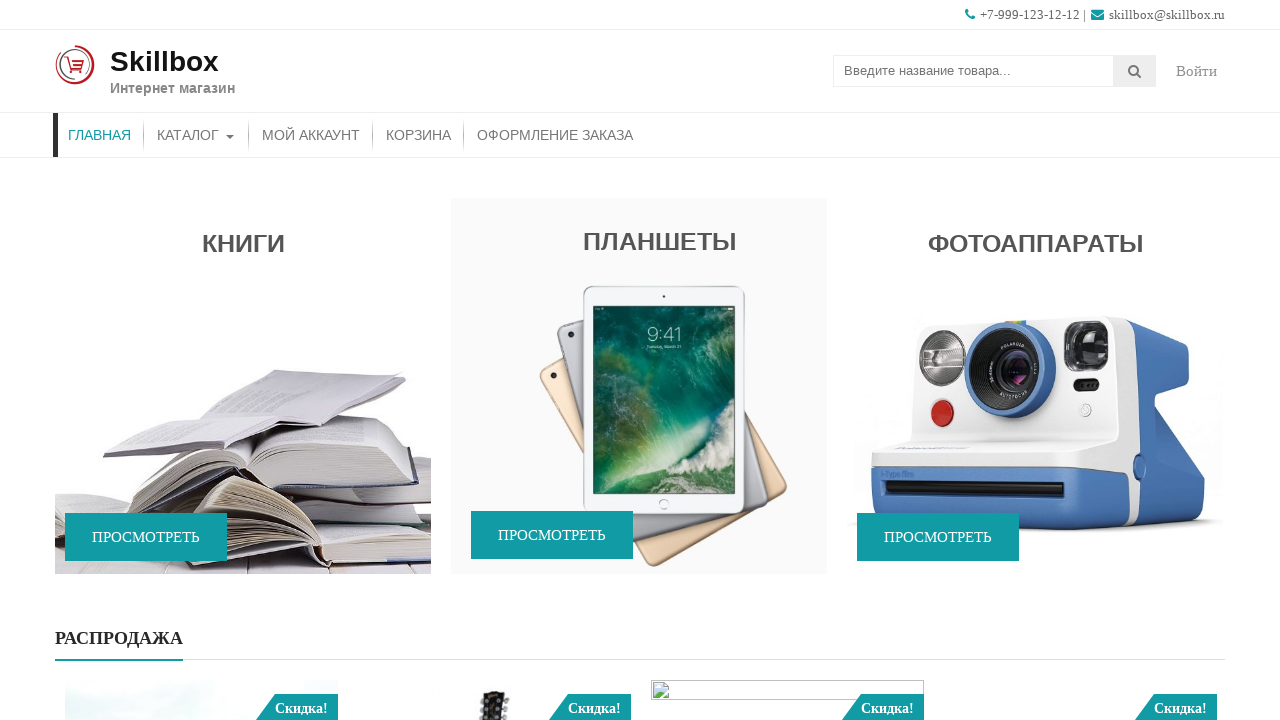

Second promotional category element and title became visible
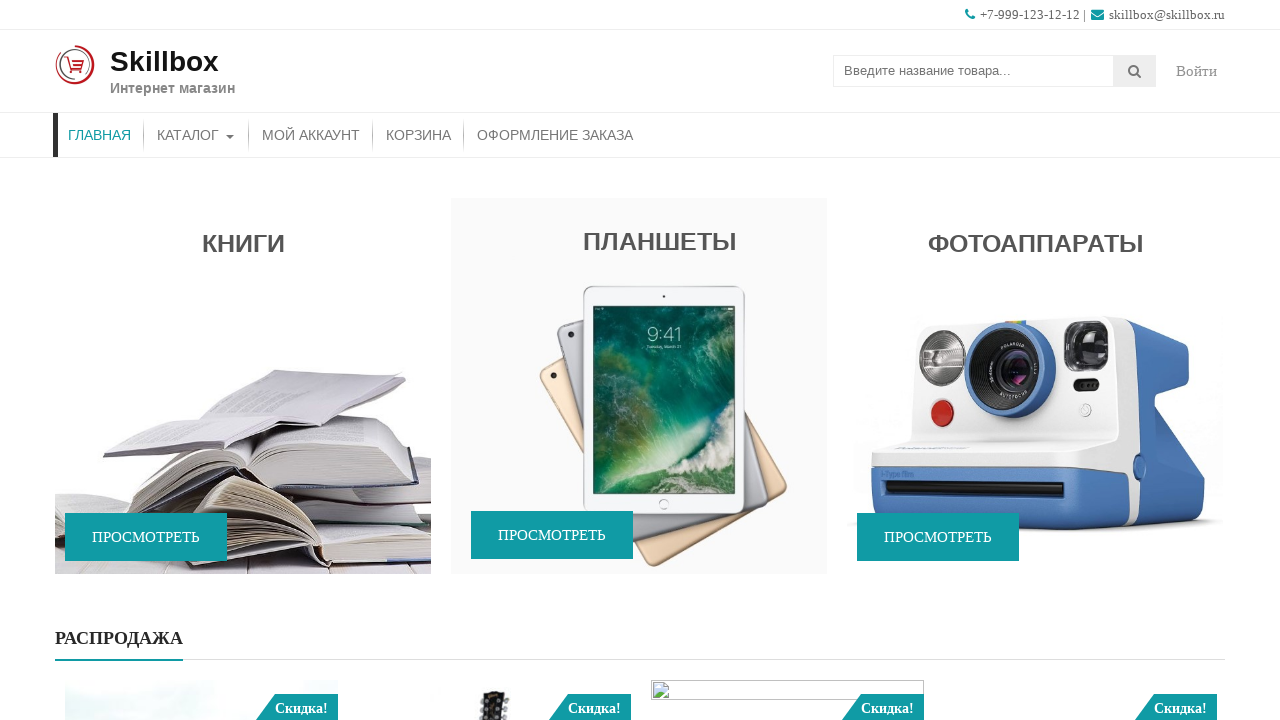

Retrieved category title: 'Планшеты'
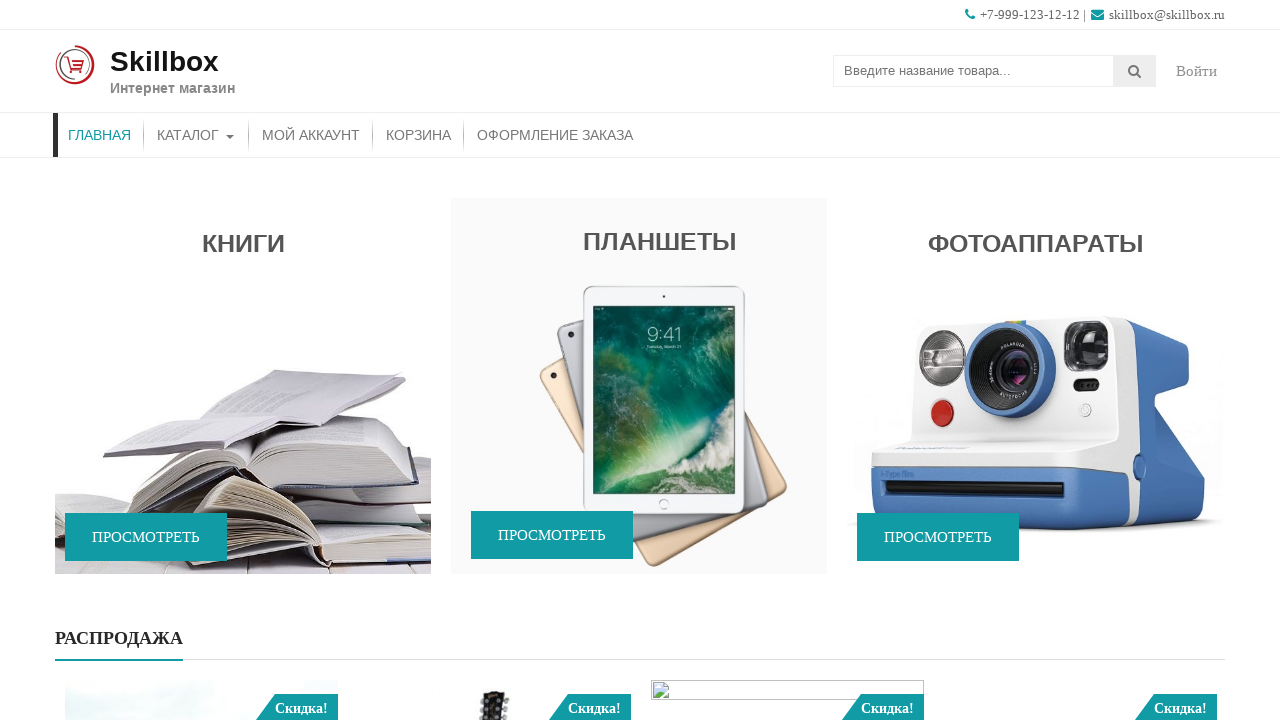

Clicked on the second promotional category element at (639, 388) on (//div[@class='promo-widget-wrap'])[2]
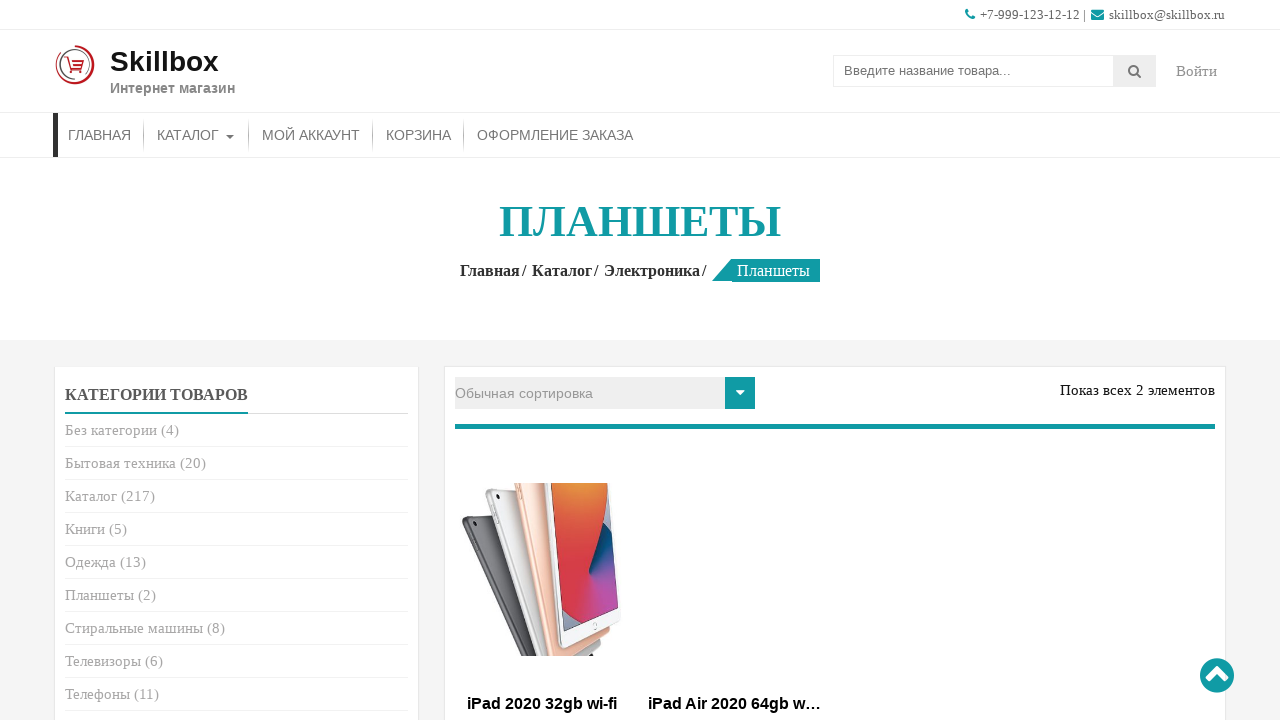

Page fully loaded after category click
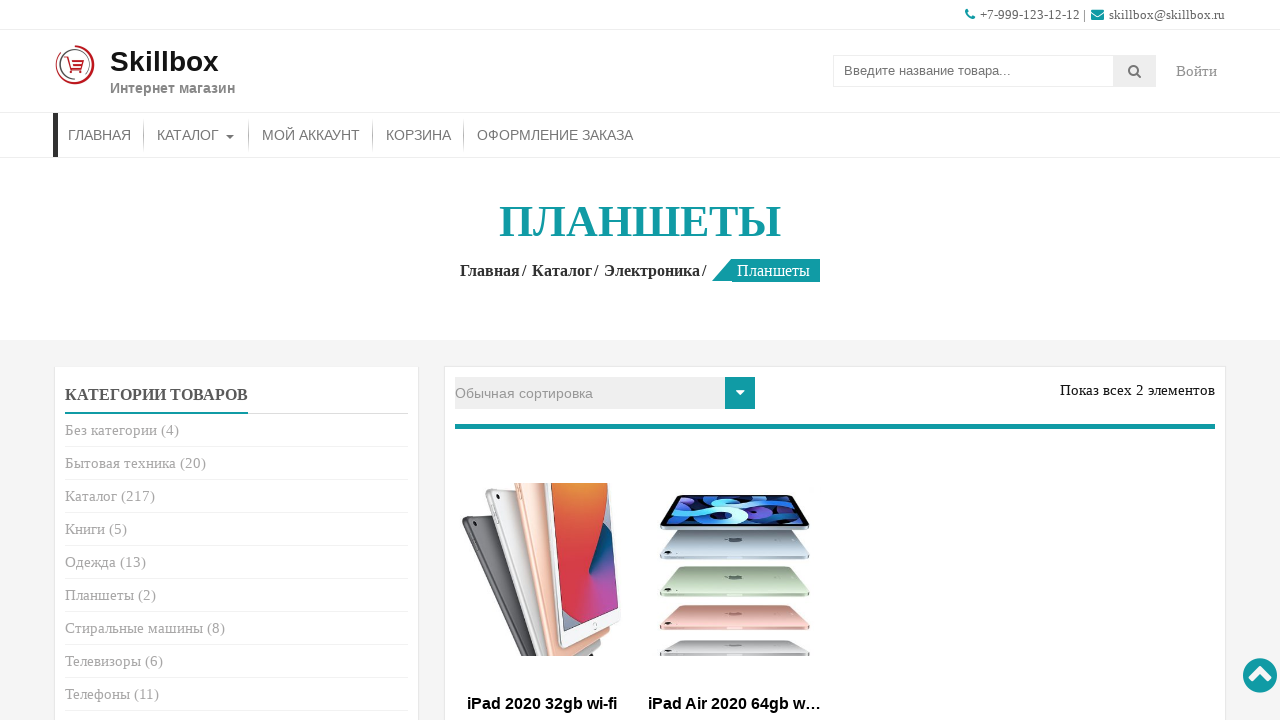

Verified navigation to category page with title: 'Планшеты — Skillbox'
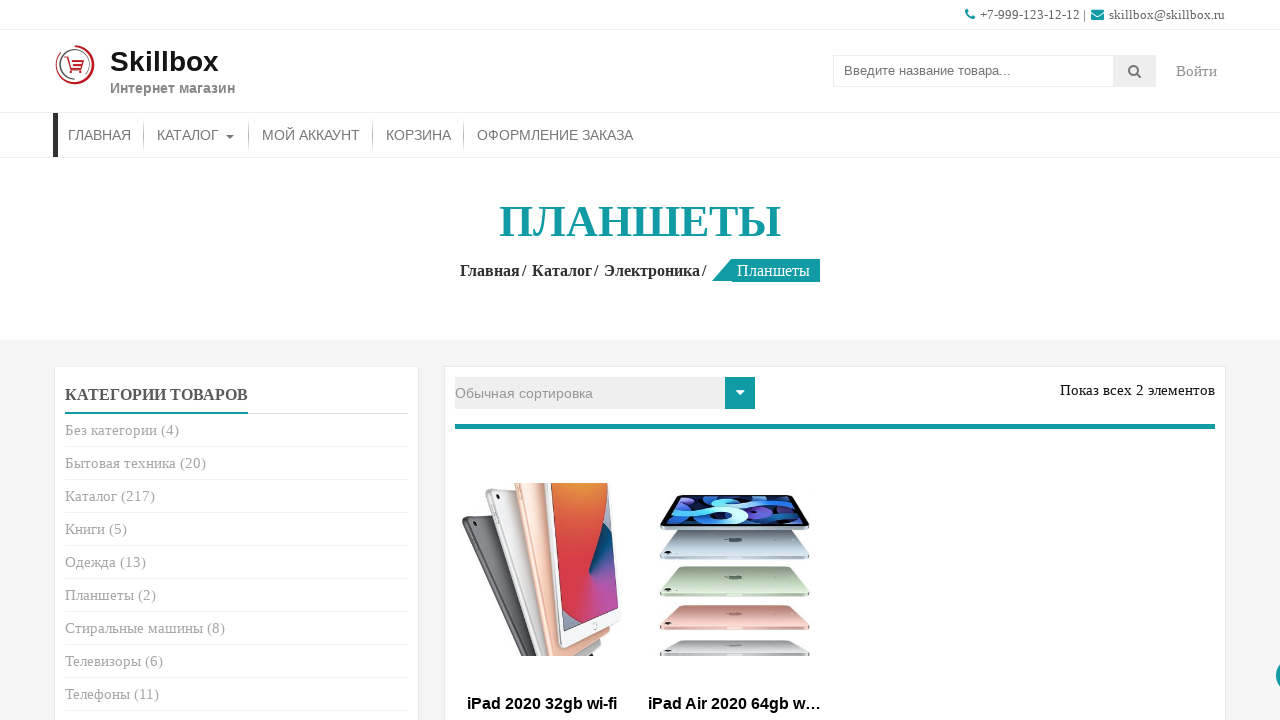

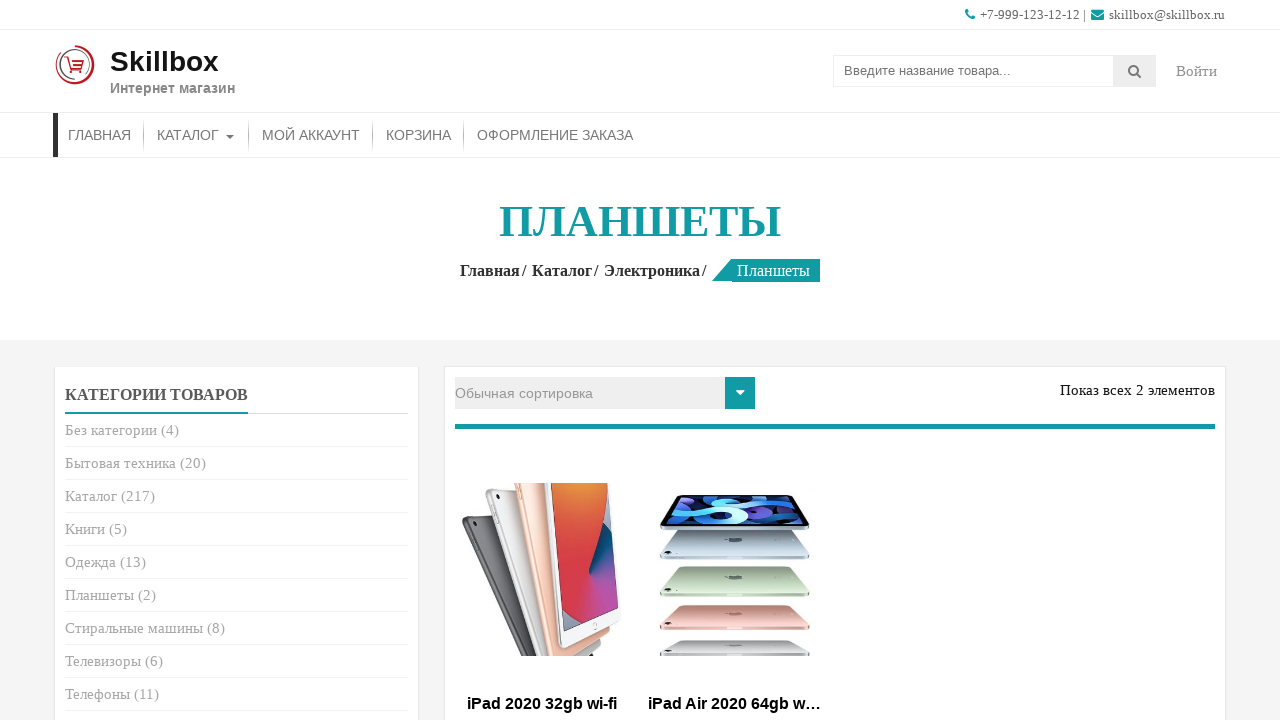